Tests drag and drop functionality on jQuery UI demo site by clicking on the Draggable link and dragging an element to a new position

Starting URL: http://www.jqueryui.com/

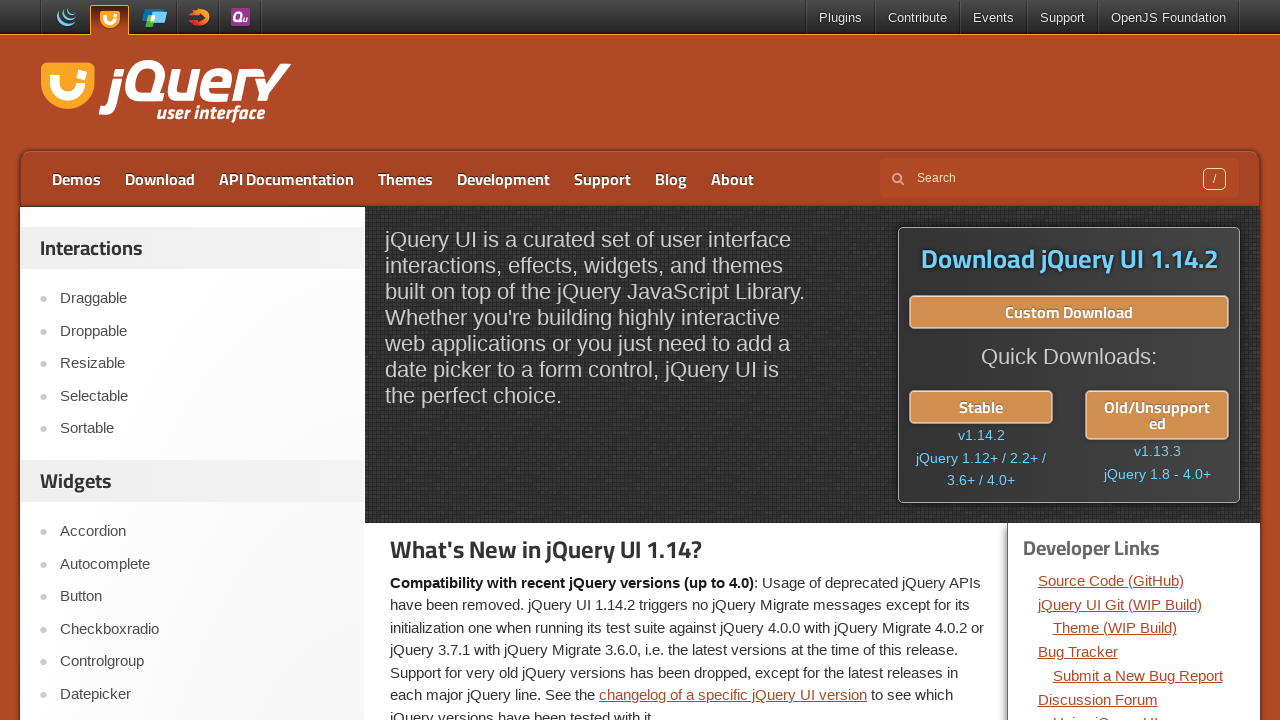

Clicked on the Draggable link at (202, 299) on a:text('Draggable')
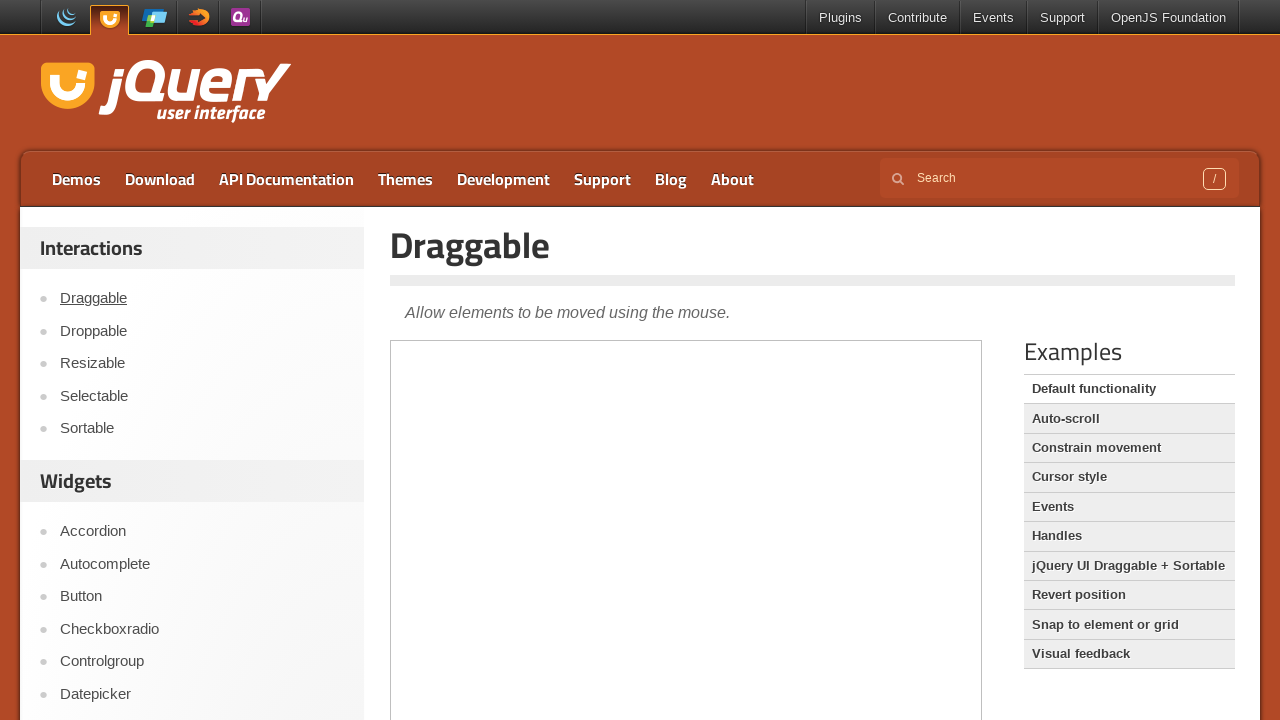

Located the demo iframe
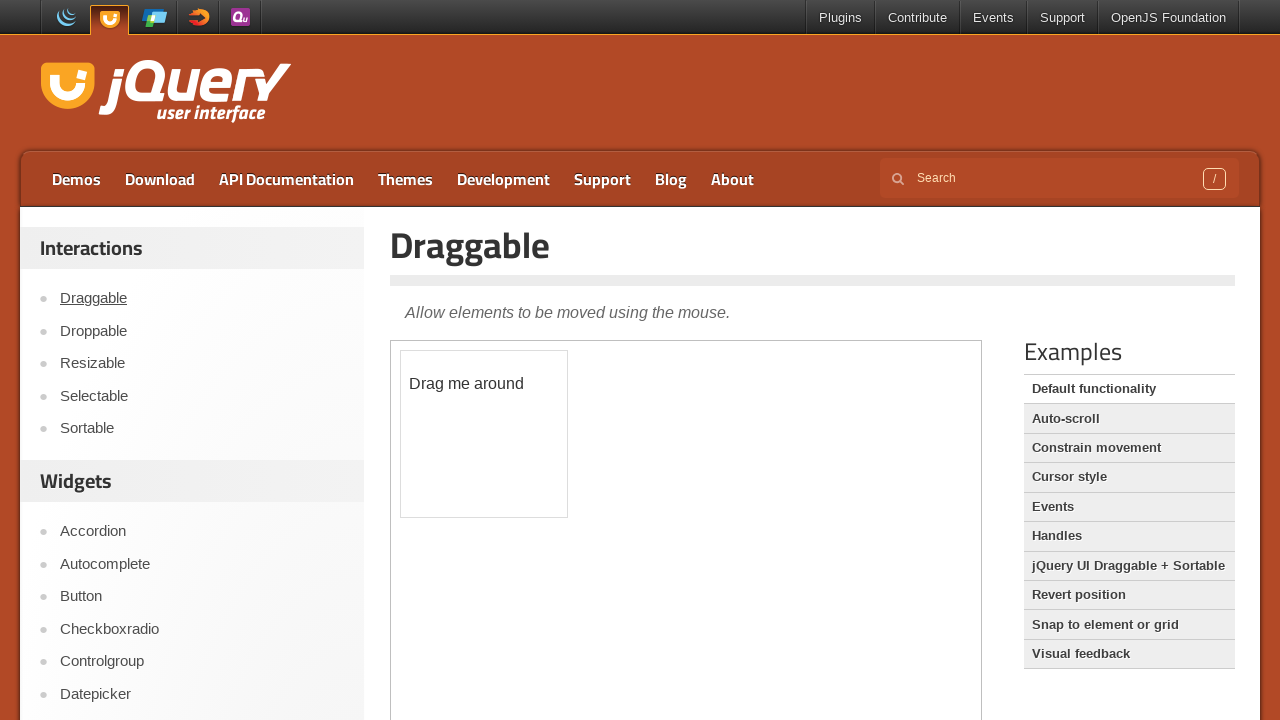

Located the draggable element within the iframe
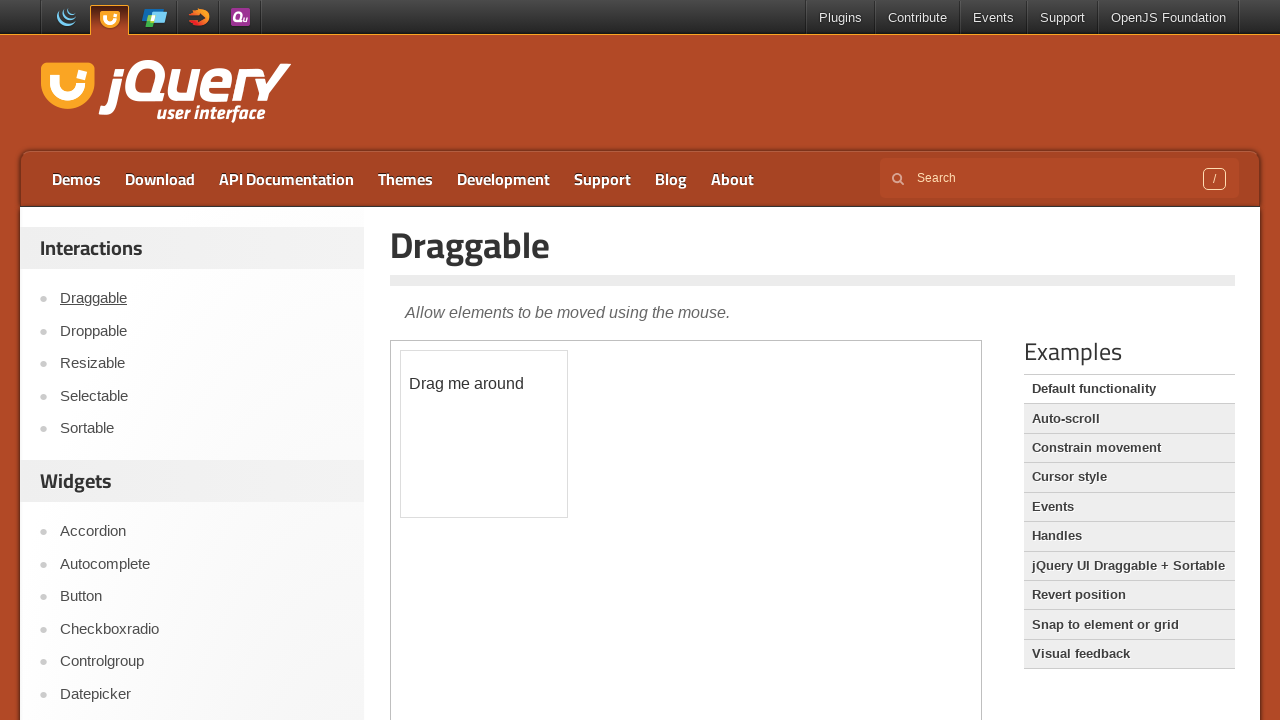

Dragged the element to position (150, 100) at (551, 451)
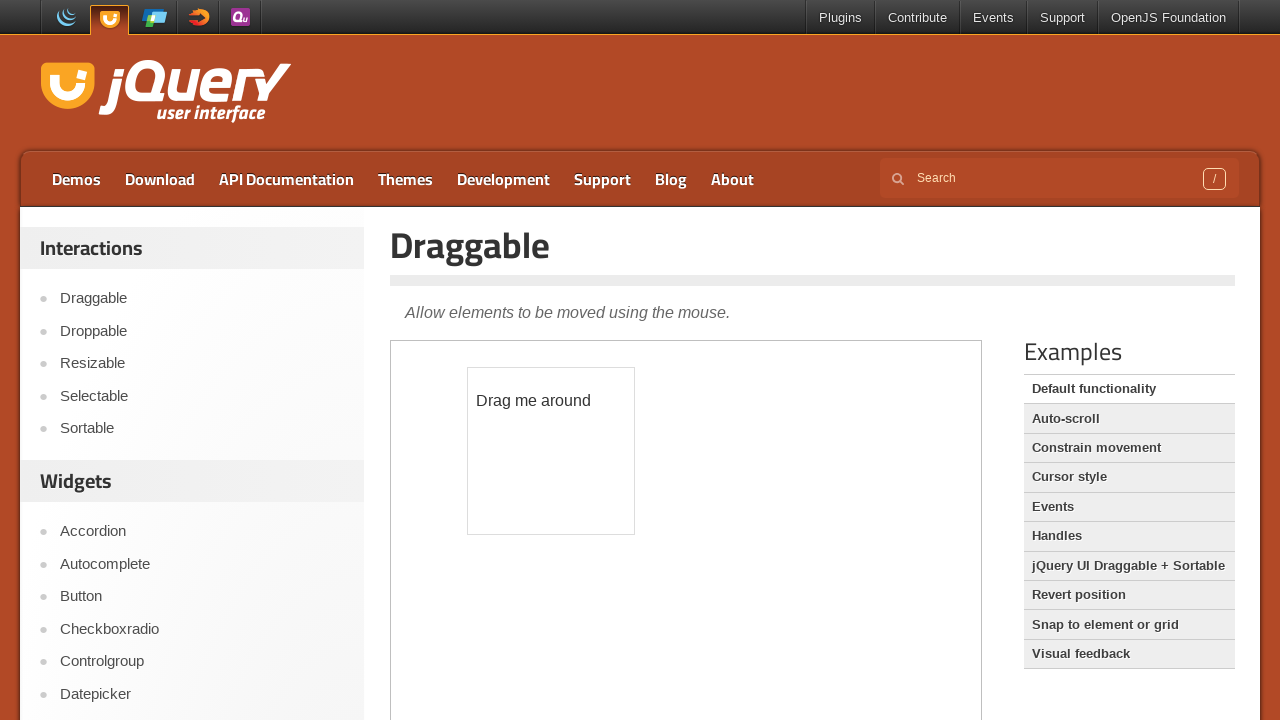

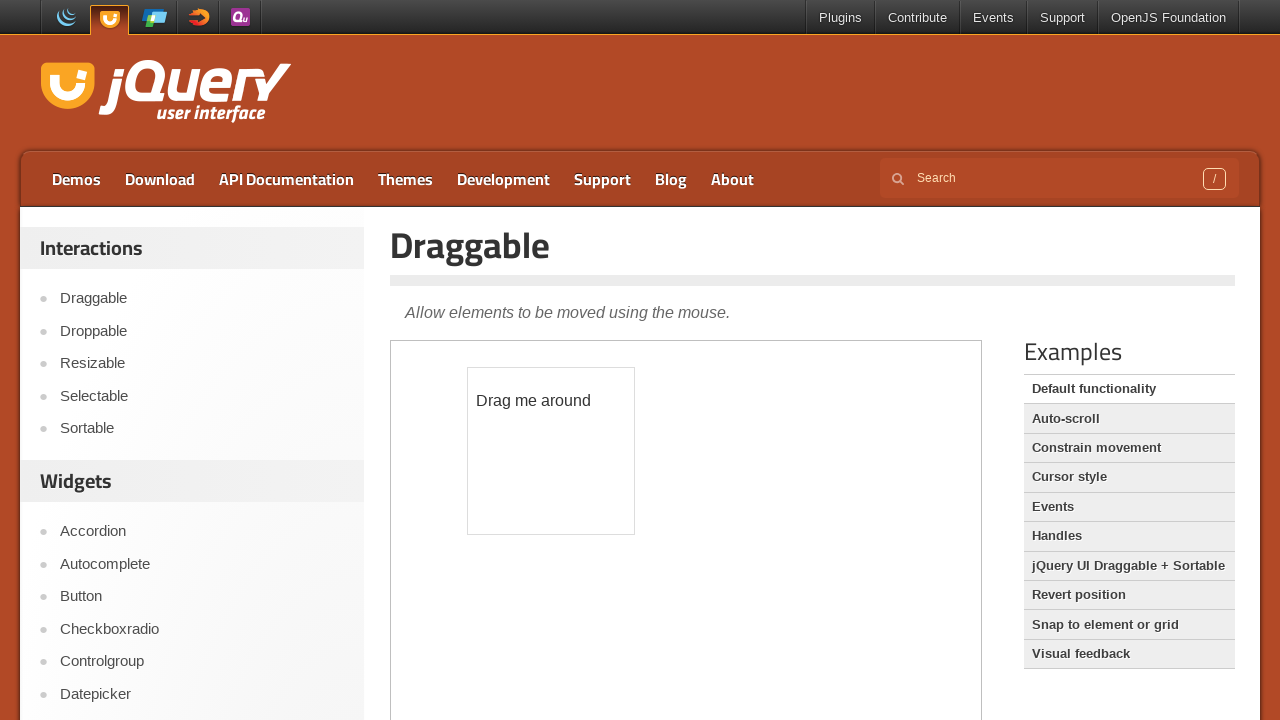